Navigates to JavaScript Alerts page, clicks JS Alert button, and accepts the alert

Starting URL: https://the-internet.herokuapp.com/

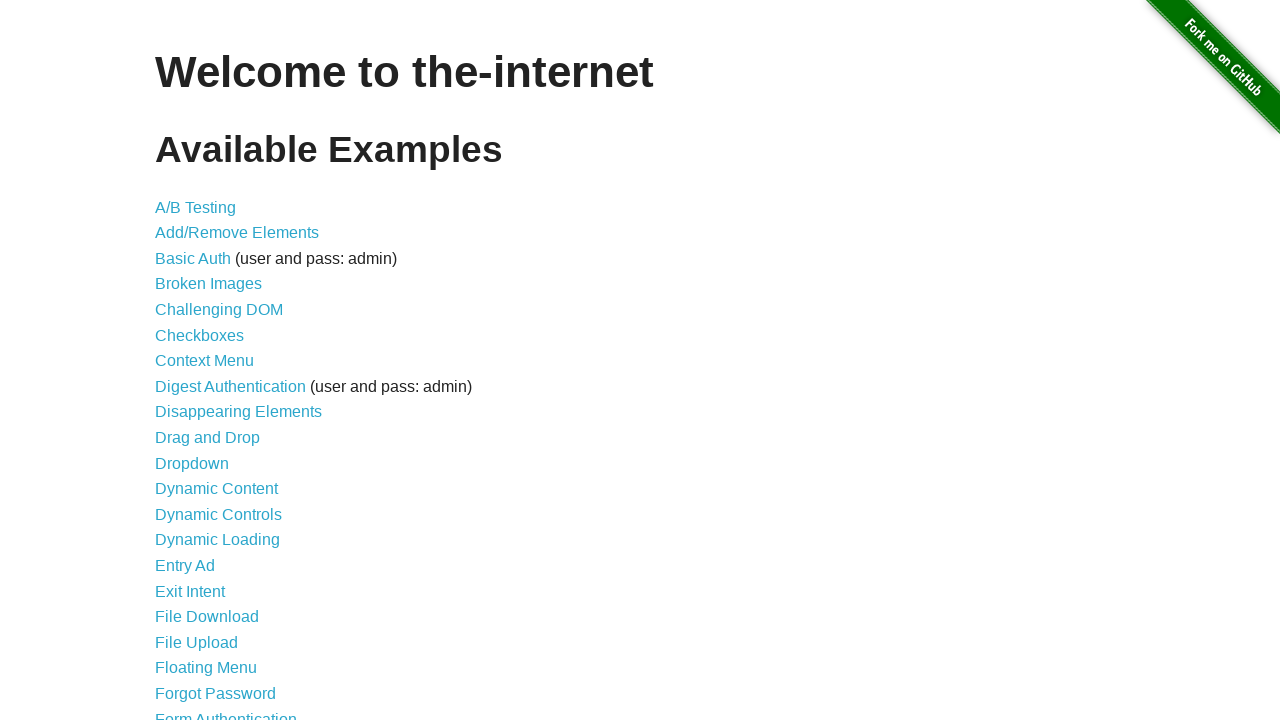

Clicked JavaScript Alerts link at (214, 361) on a[href='/javascript_alerts']
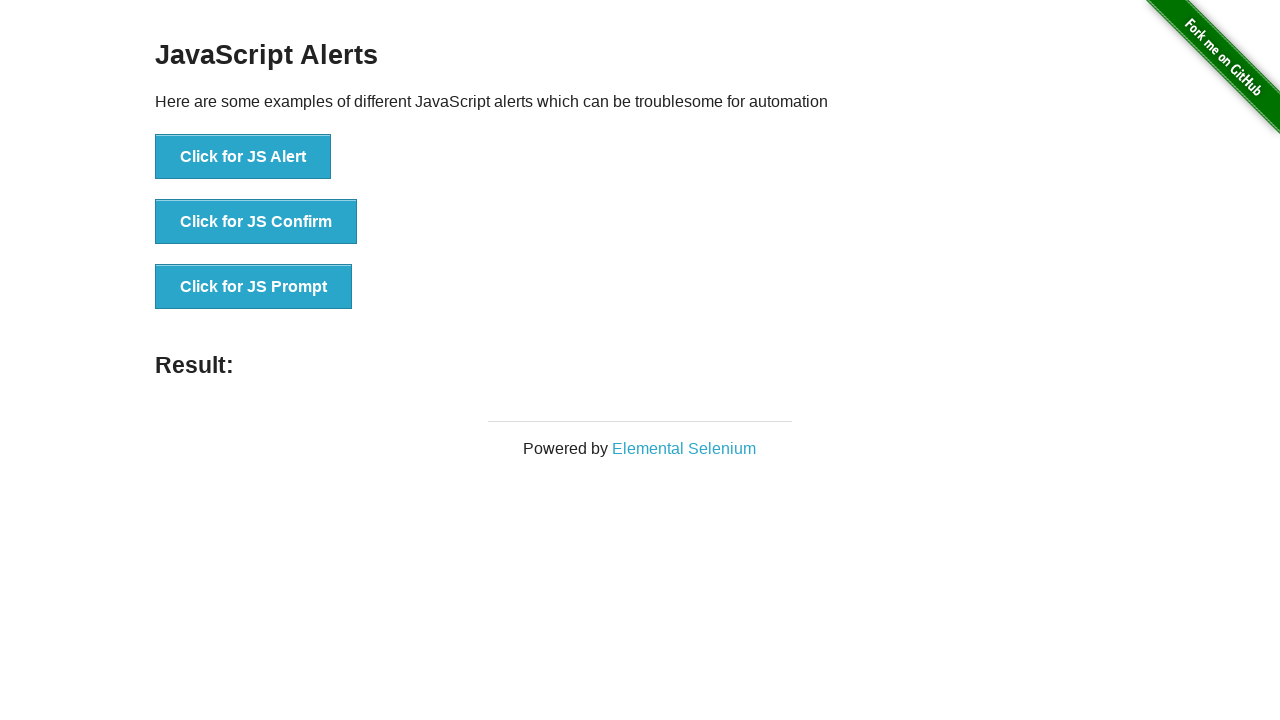

Set up dialog handler to accept alerts
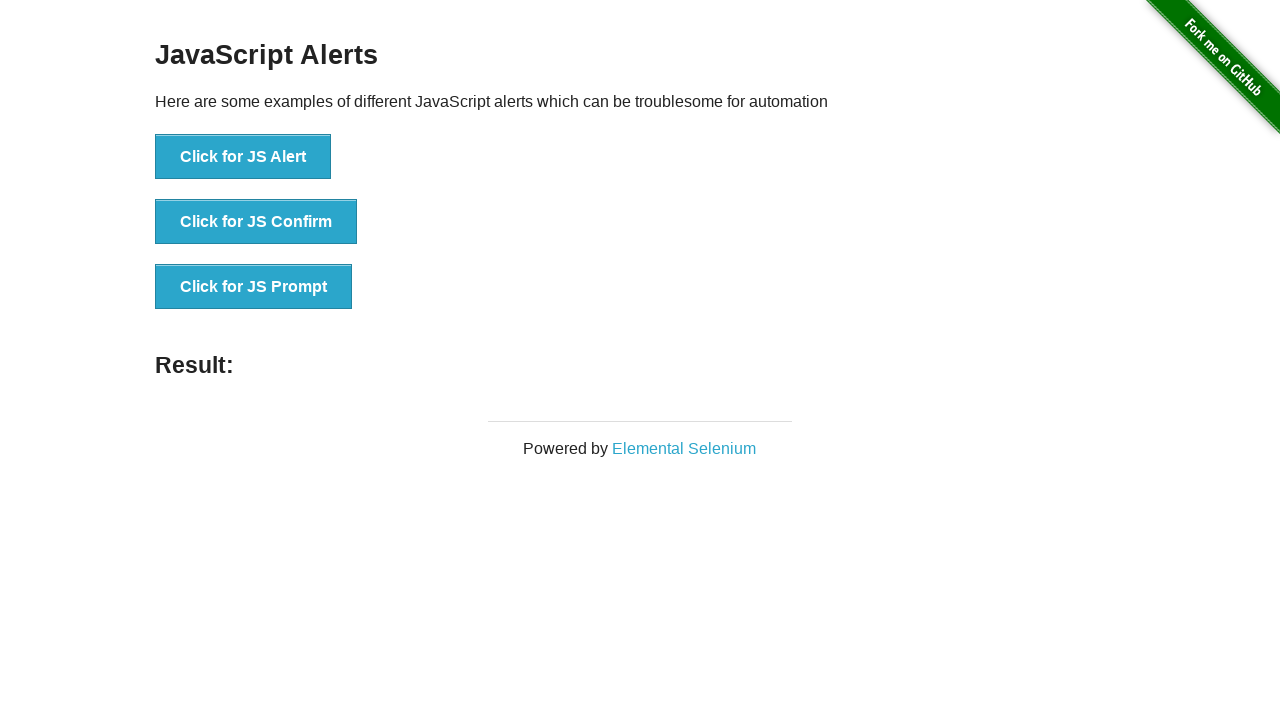

Clicked JS Alert button at (243, 157) on button[onclick='jsAlert()']
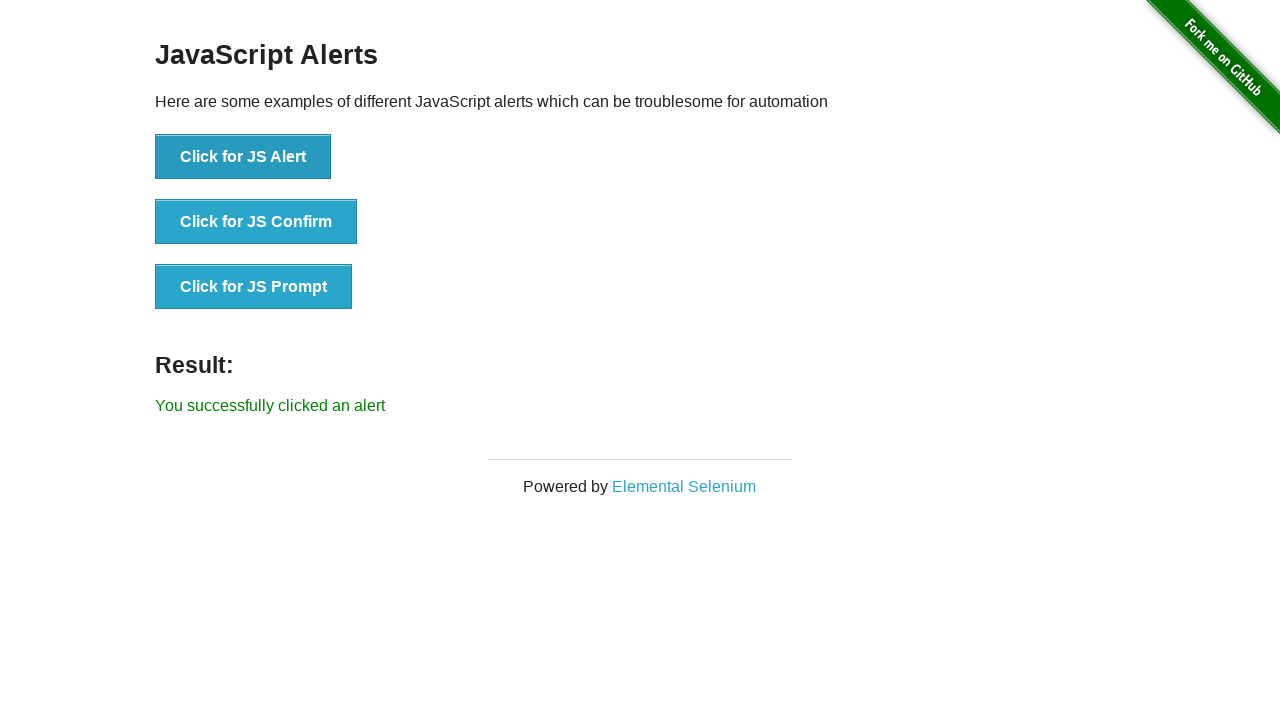

Alert acceptance result displayed
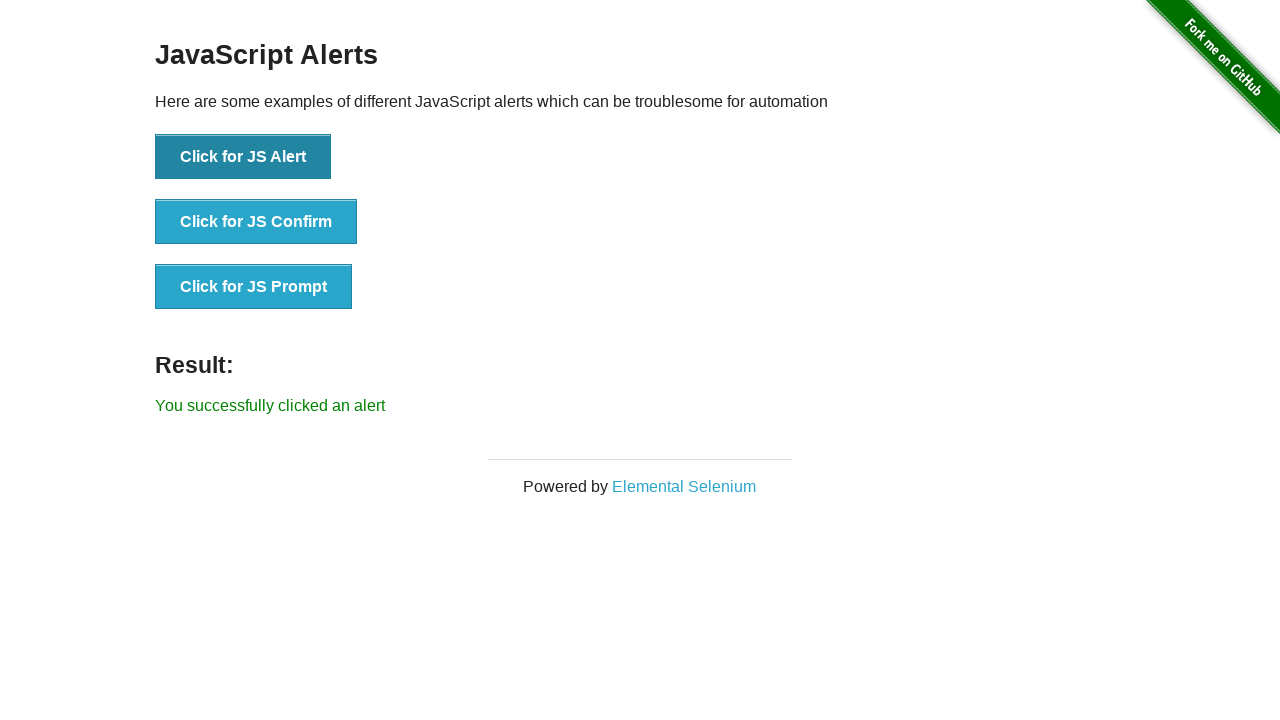

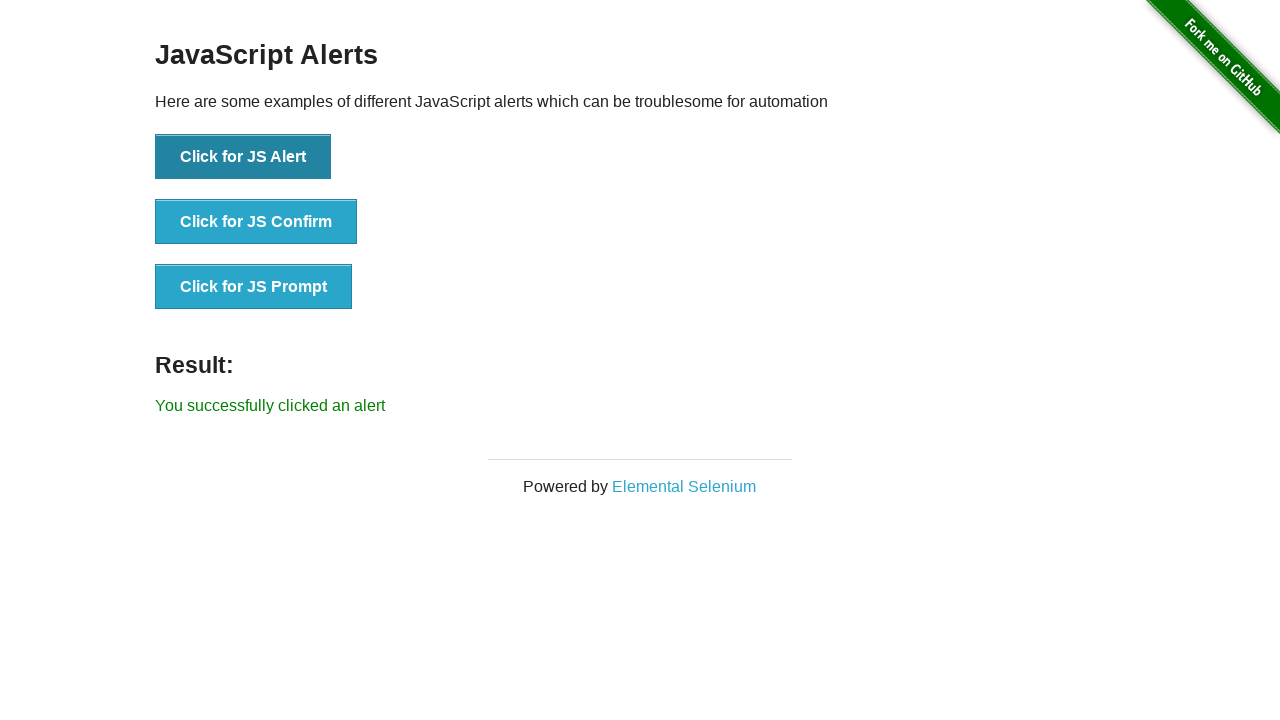